Tests browser alert/confirm dialog handling by clicking a button that triggers an alert, accepting the alert, reading a displayed value, calculating a mathematical result, and submitting the answer.

Starting URL: http://suninjuly.github.io/alert_accept.html

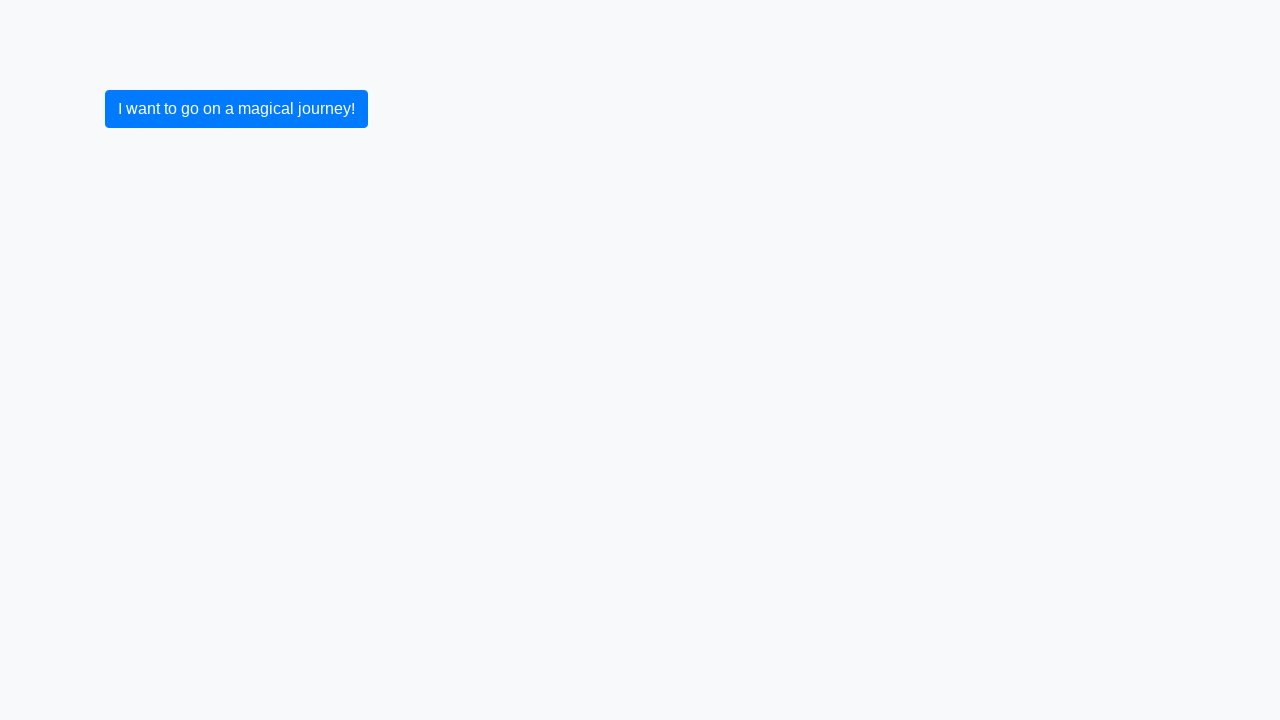

Navigated to alert_accept.html
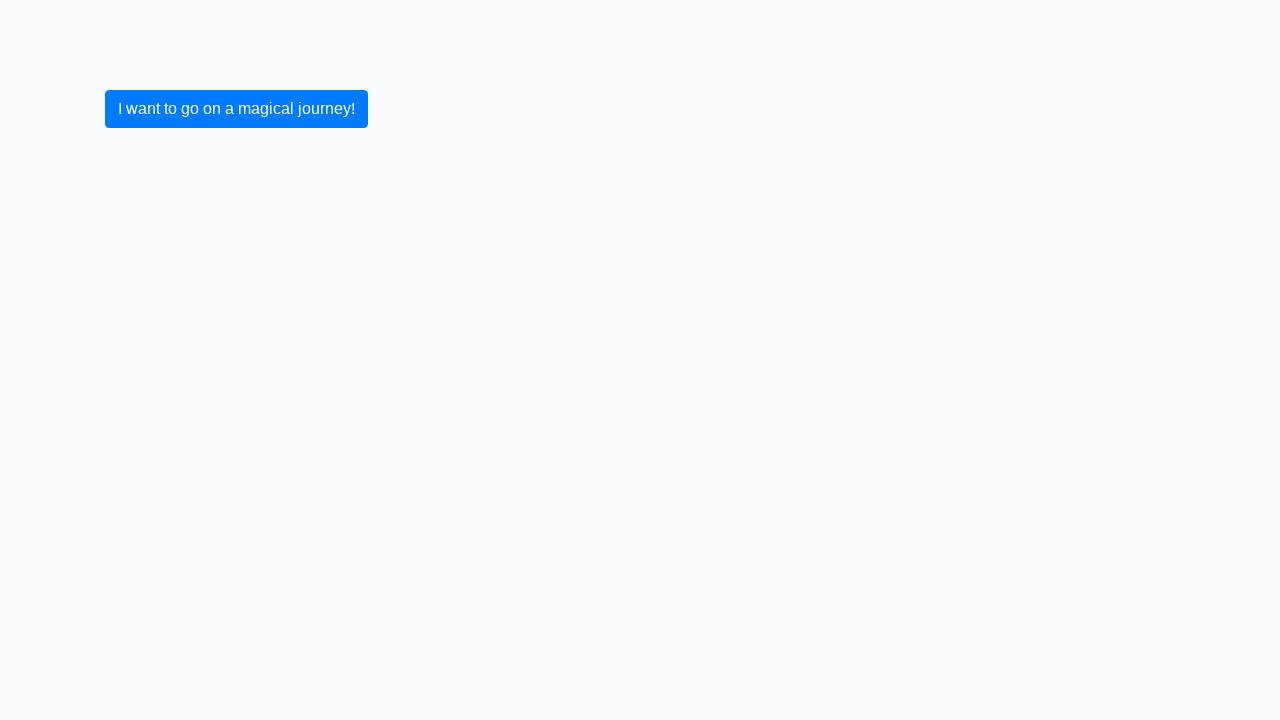

Set up dialog handler to accept alerts
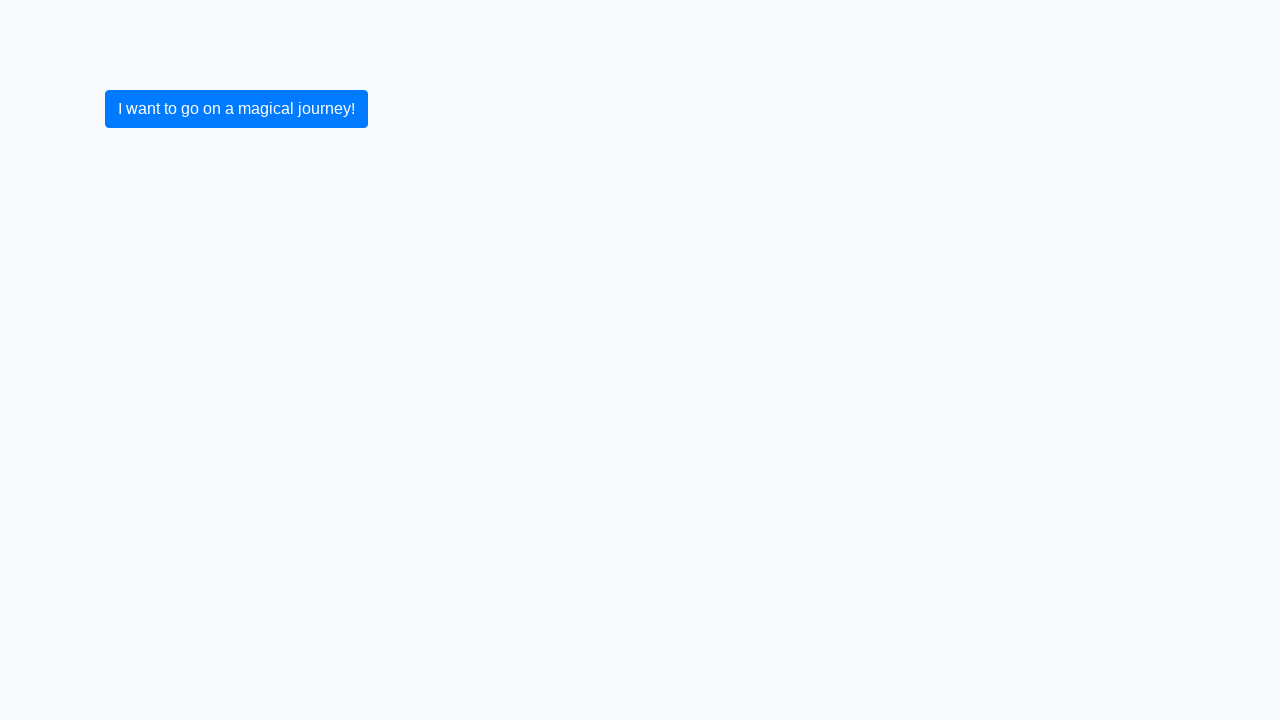

Clicked button to trigger alert dialog at (236, 109) on button.btn
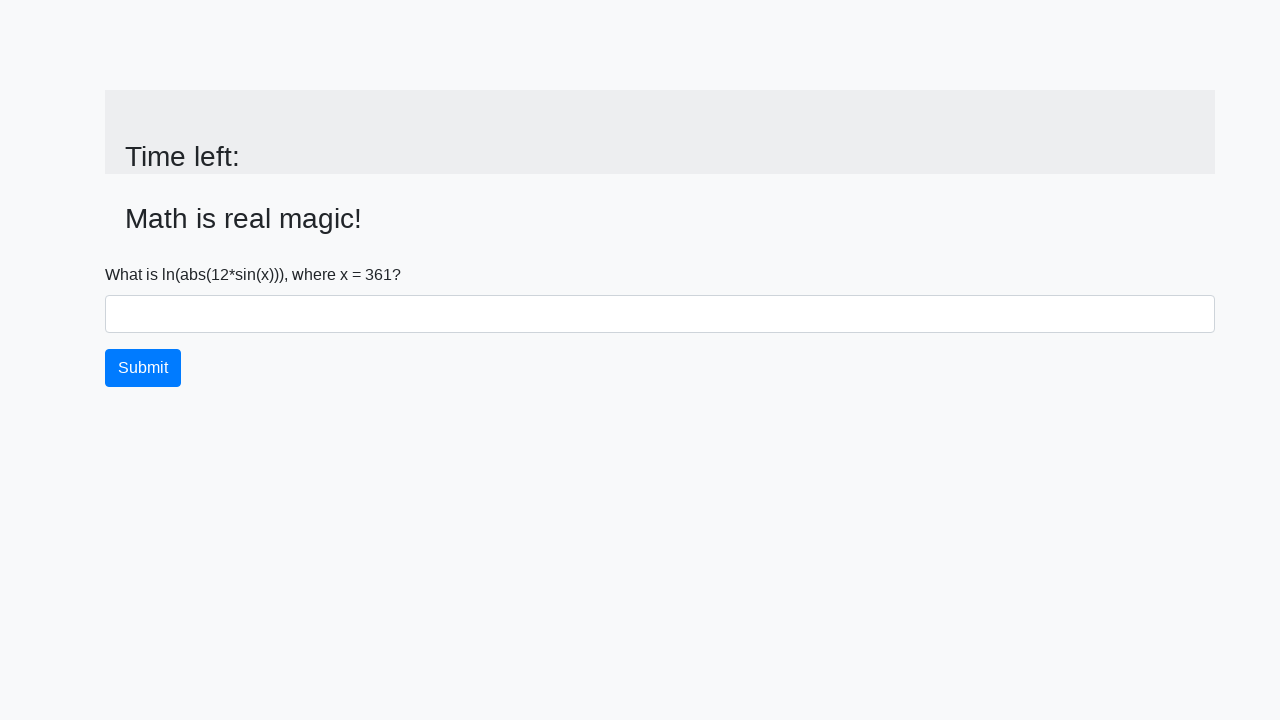

Read the value from #input_value element
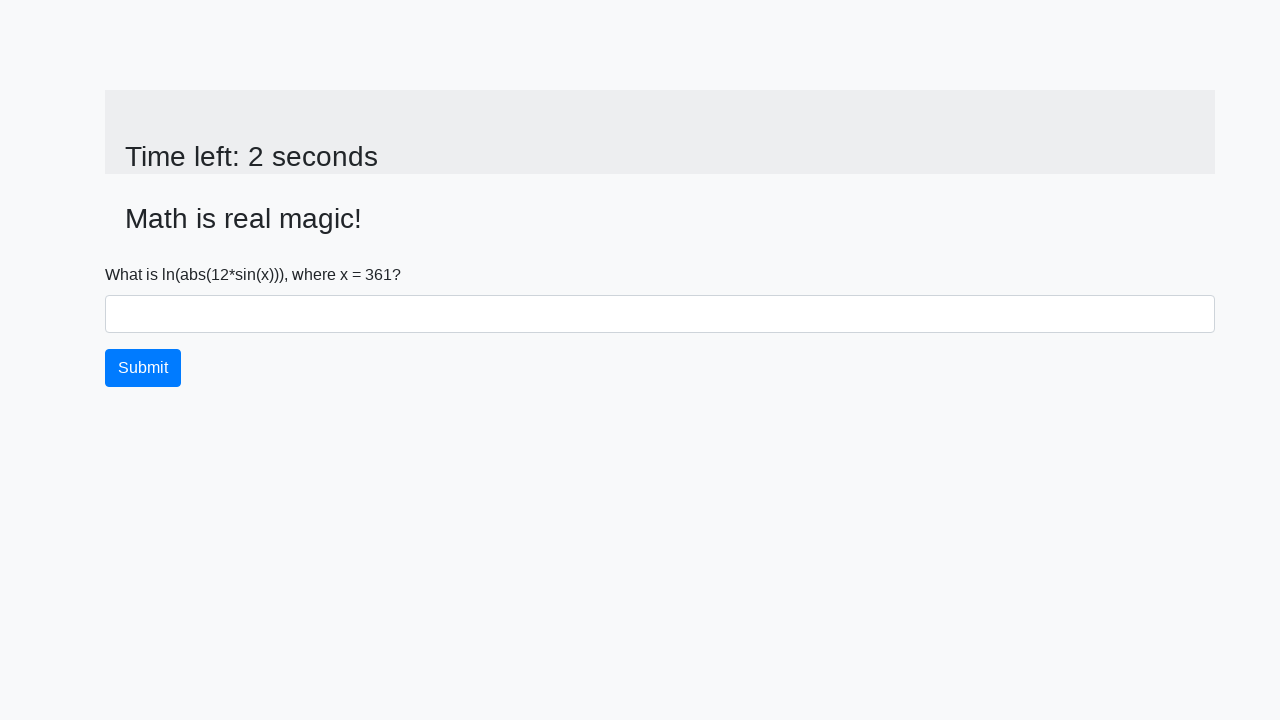

Parsed x value as integer: 361
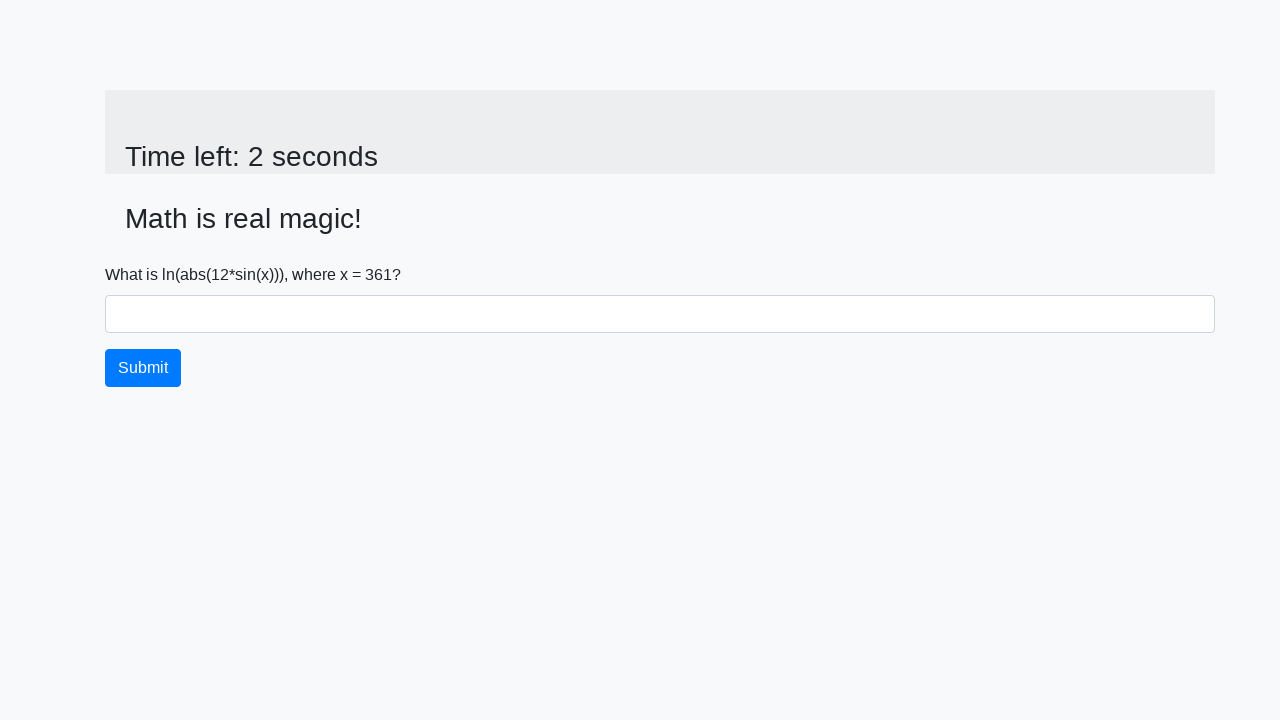

Calculated mathematical result: 1.2097476932050863
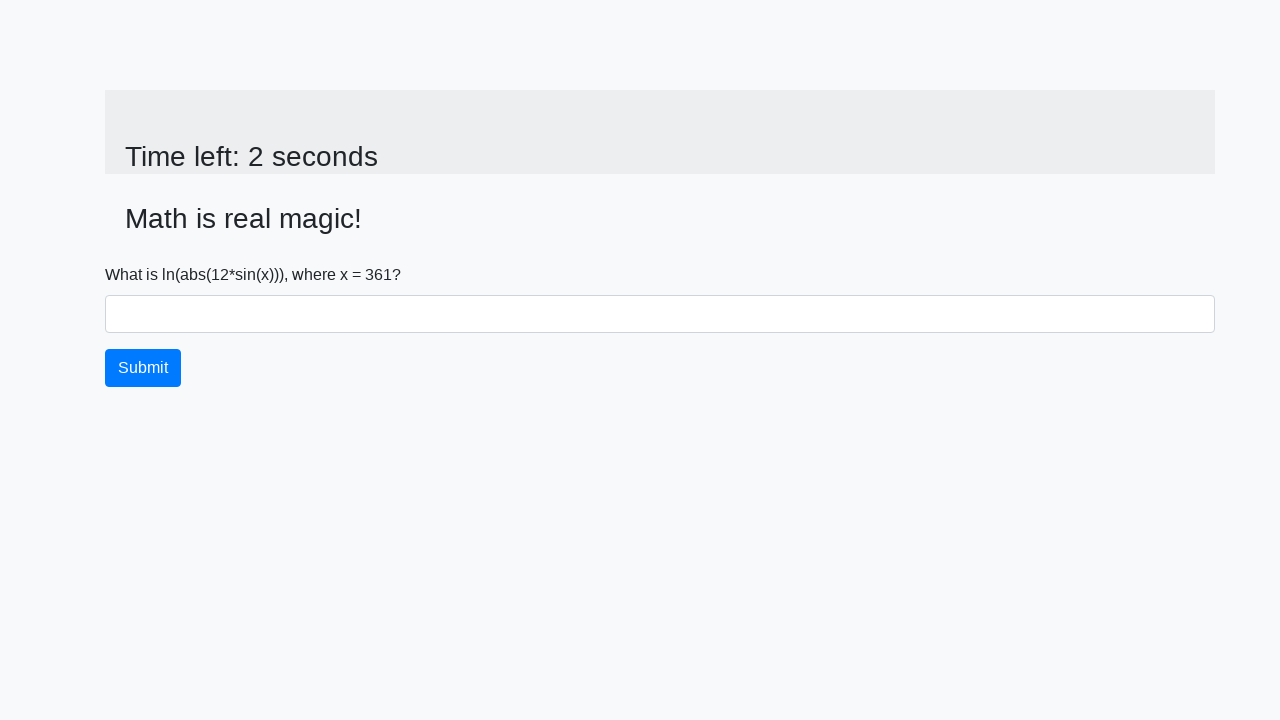

Filled answer field with calculated result on #answer
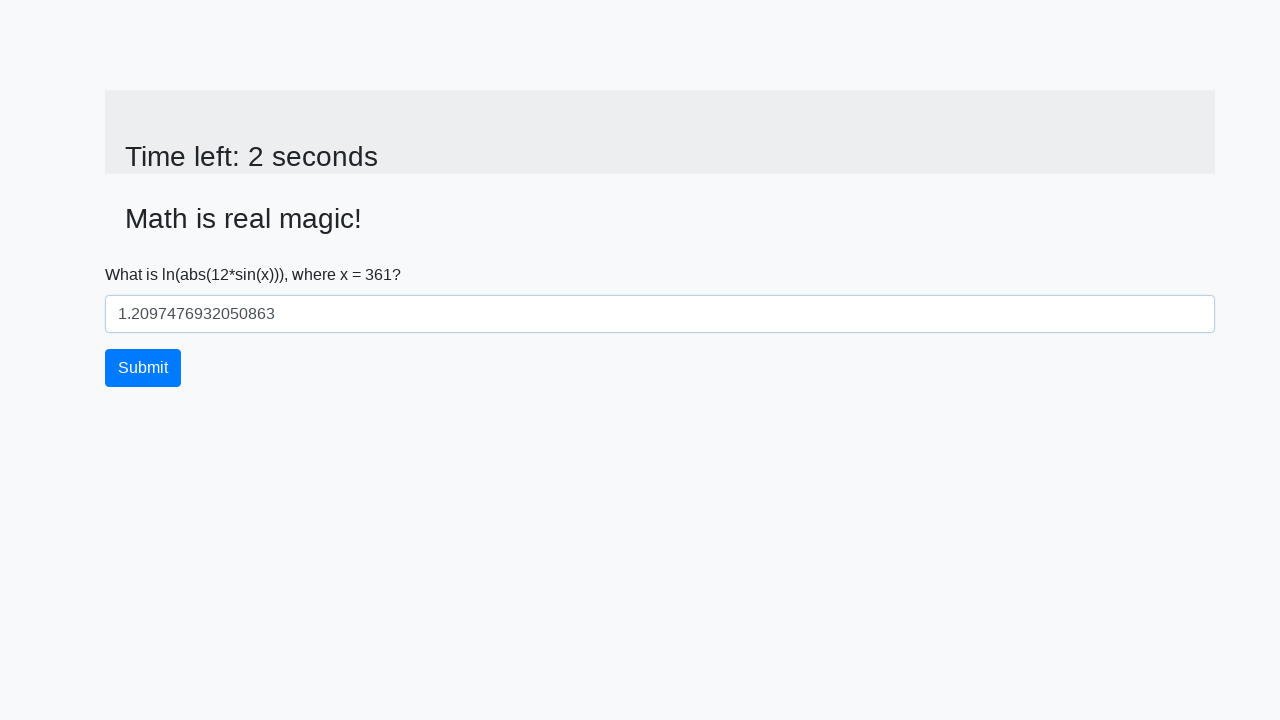

Clicked submit button to submit the answer at (143, 368) on button.btn
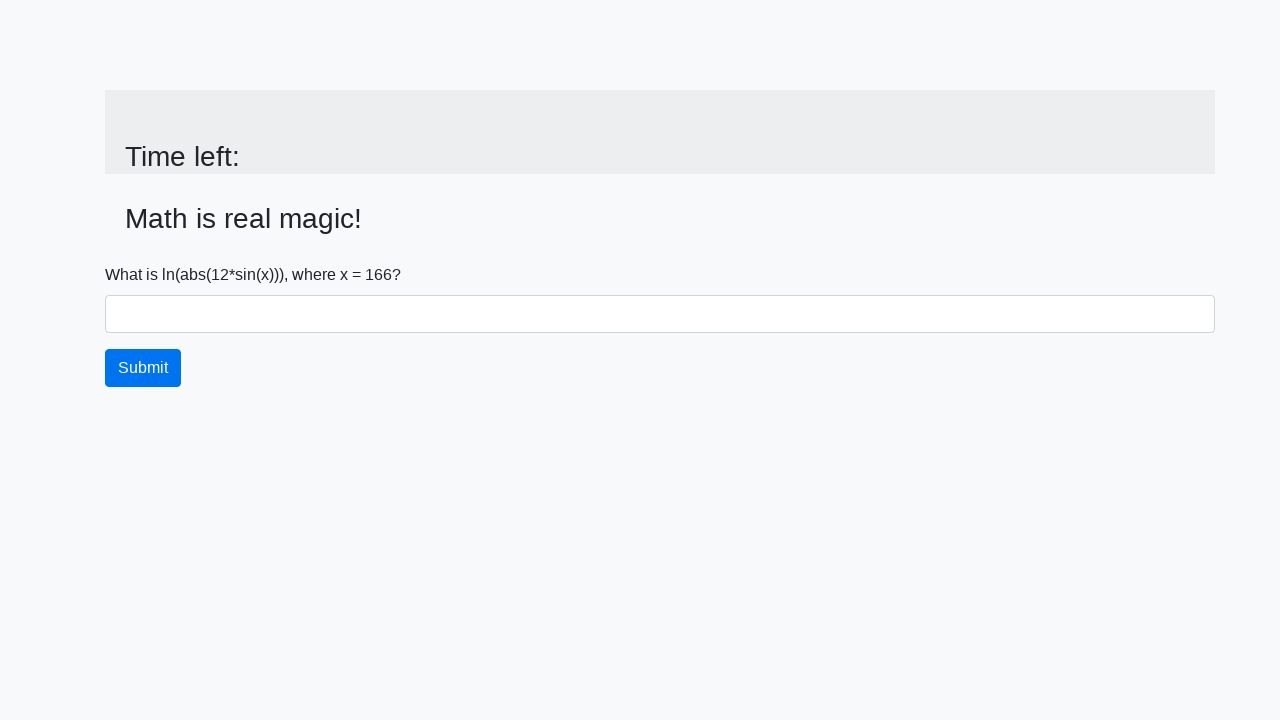

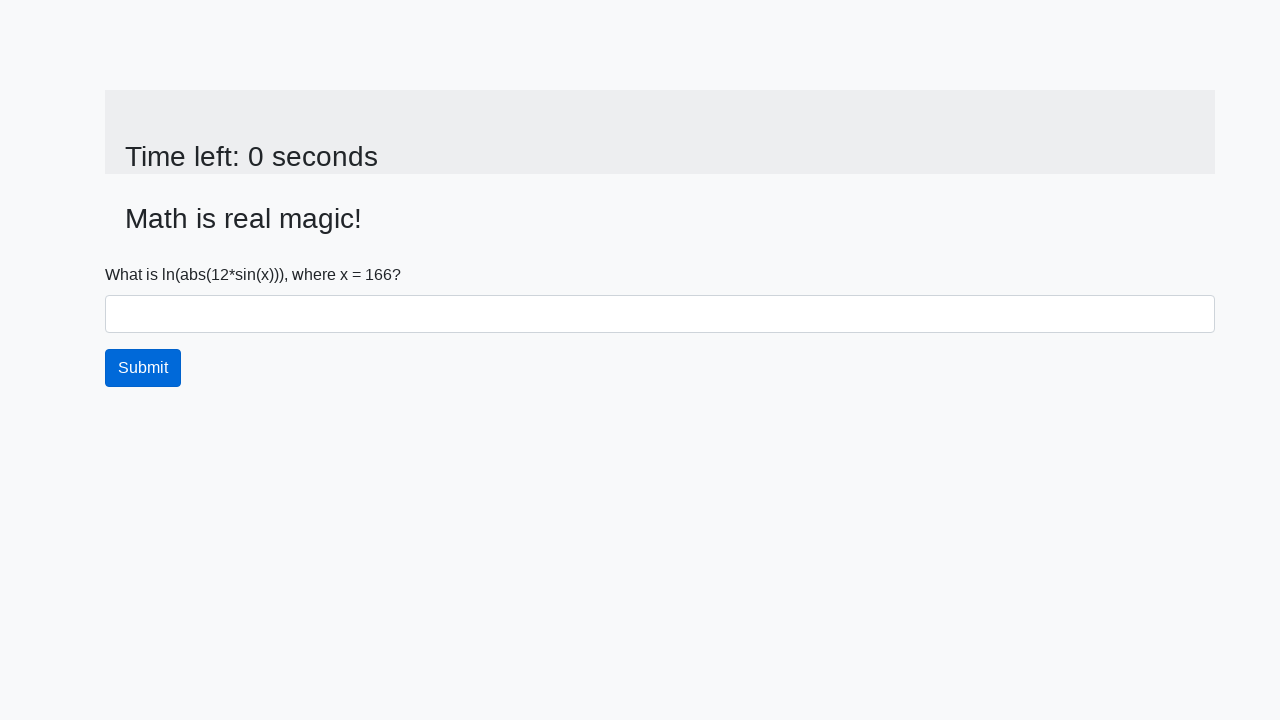